Tests JavaScript alert handling by clicking a button to trigger an alert, accepting it, and verifying the success message is displayed.

Starting URL: https://practice.cydeo.com/javascript_alerts

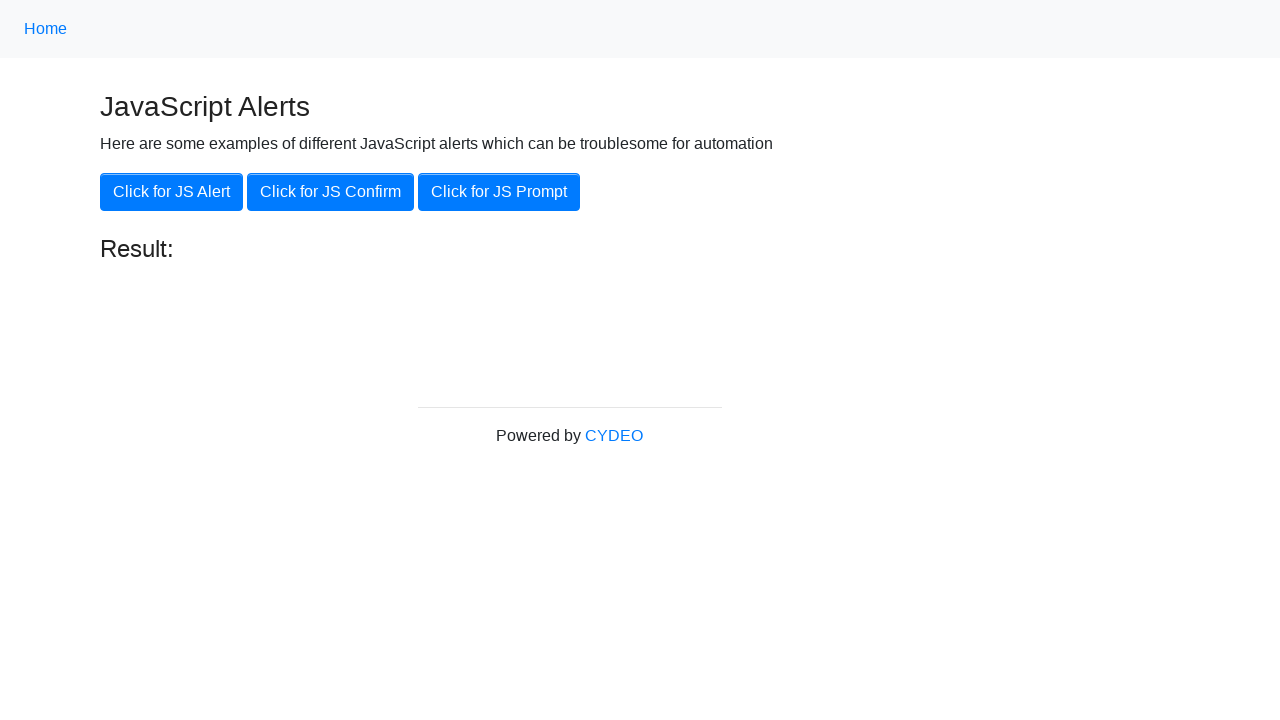

Clicked 'Click for JS Alert' button to trigger JavaScript alert at (172, 192) on xpath=//button[.='Click for JS Alert']
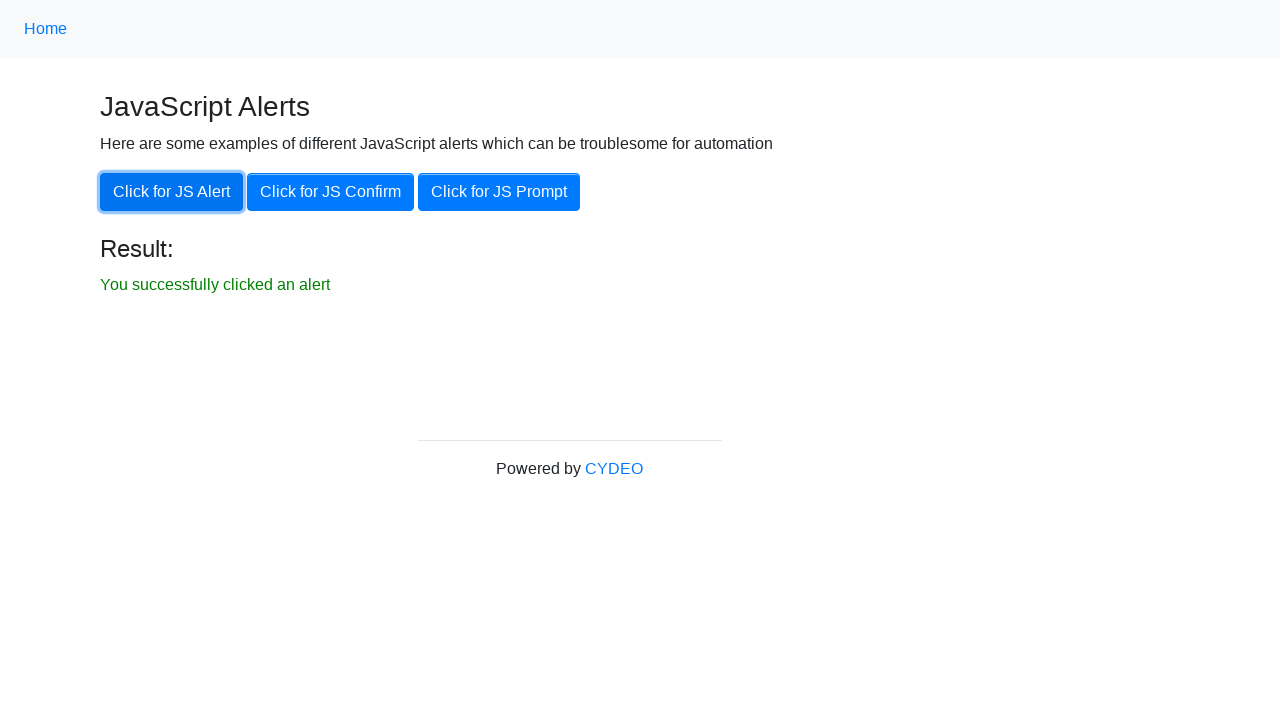

Set up dialog handler to accept JavaScript alert
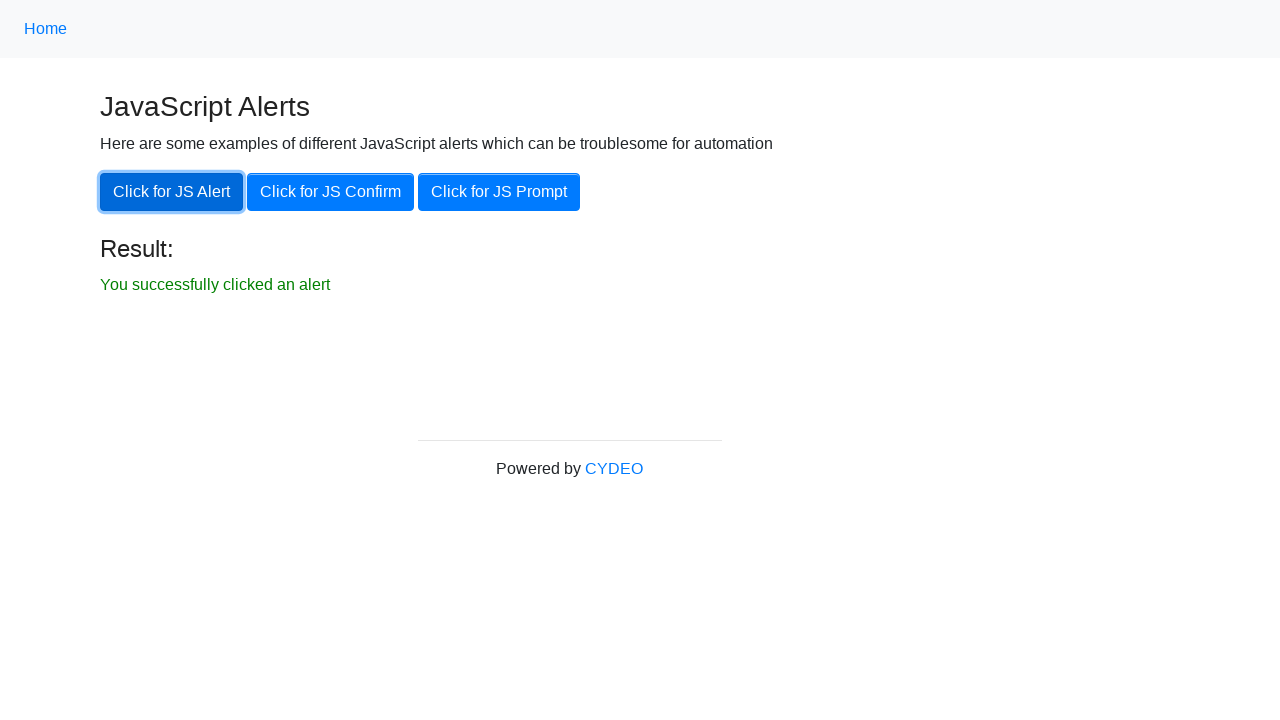

Waited 1000ms for alert to be processed
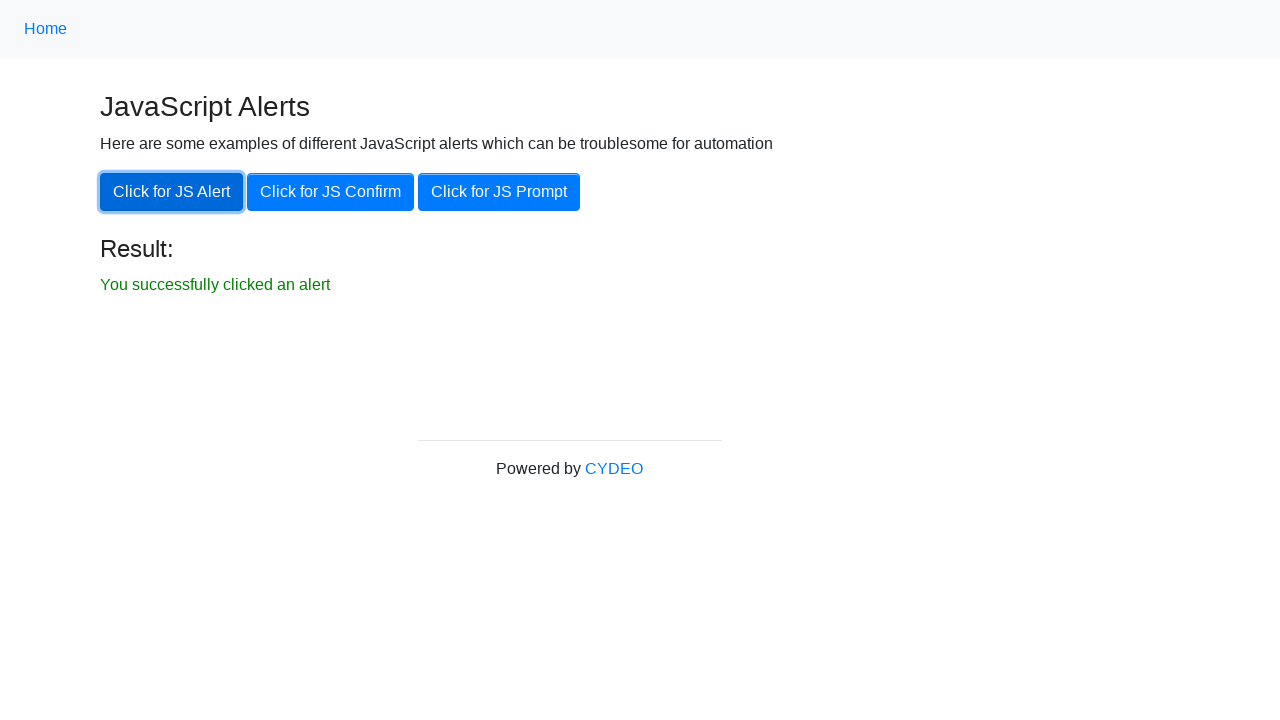

Located result text element with id 'result'
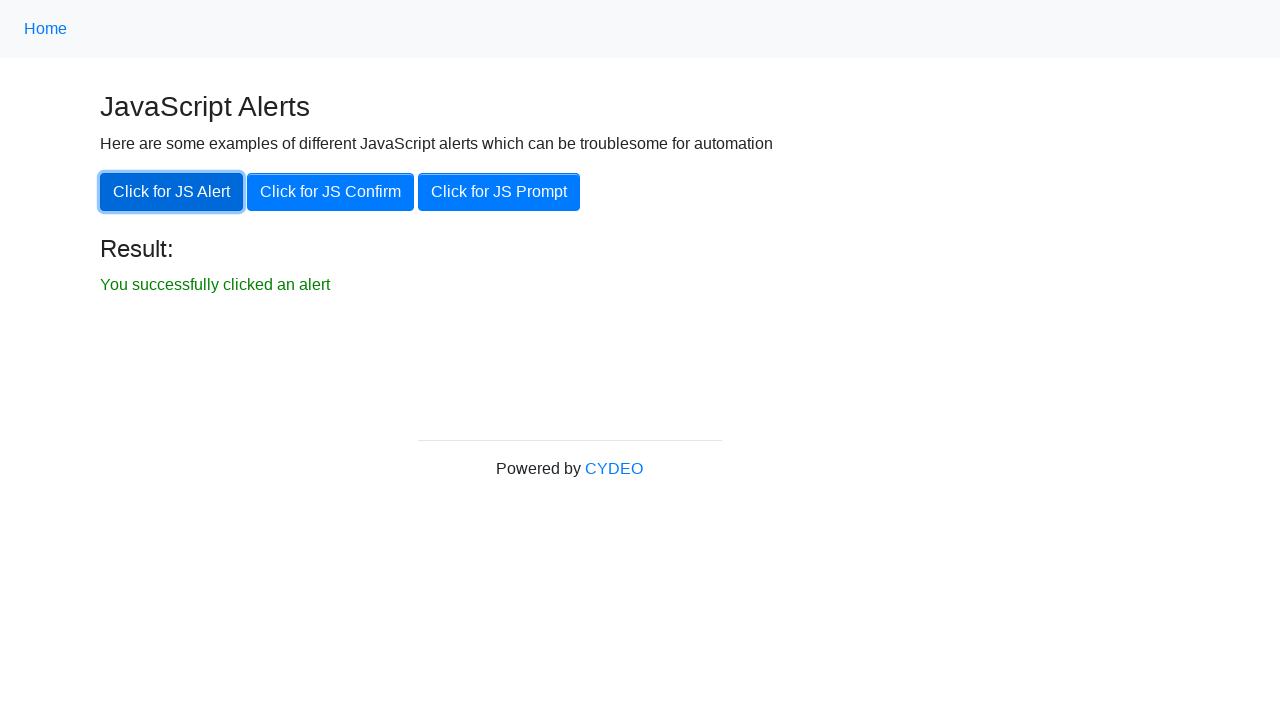

Verified result text element is visible
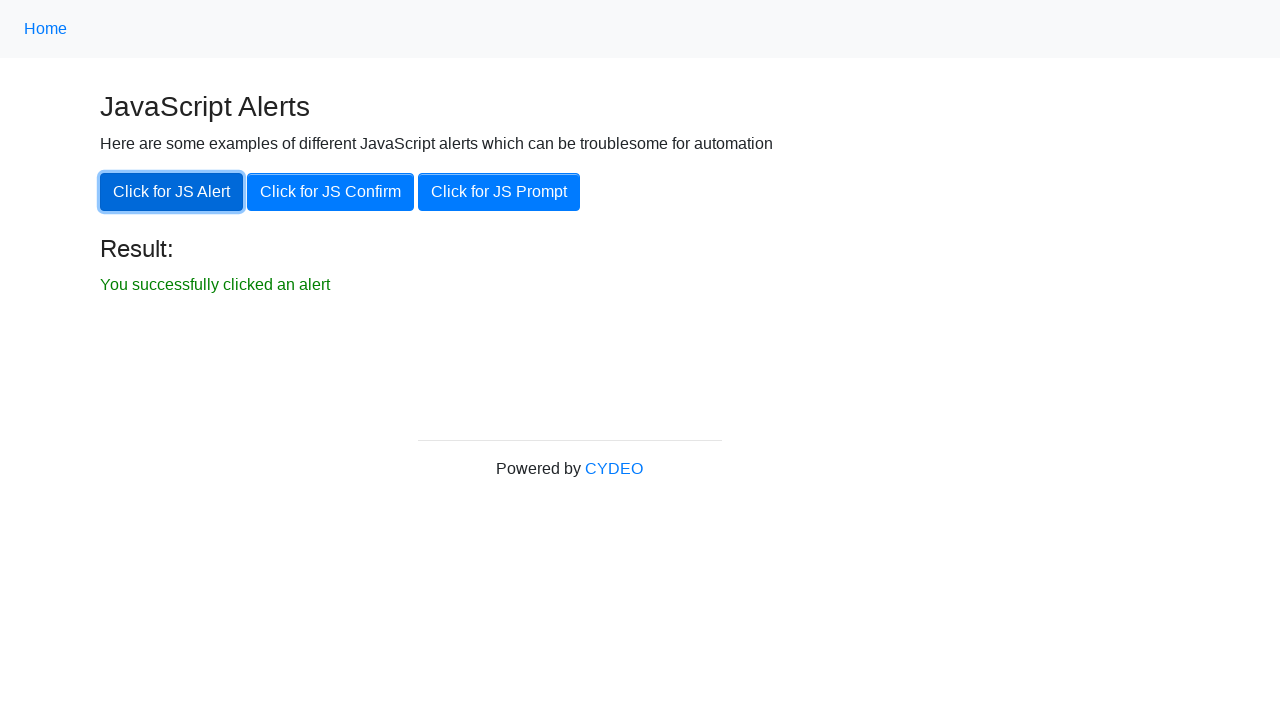

Retrieved result text content: 'You successfully clicked an alert'
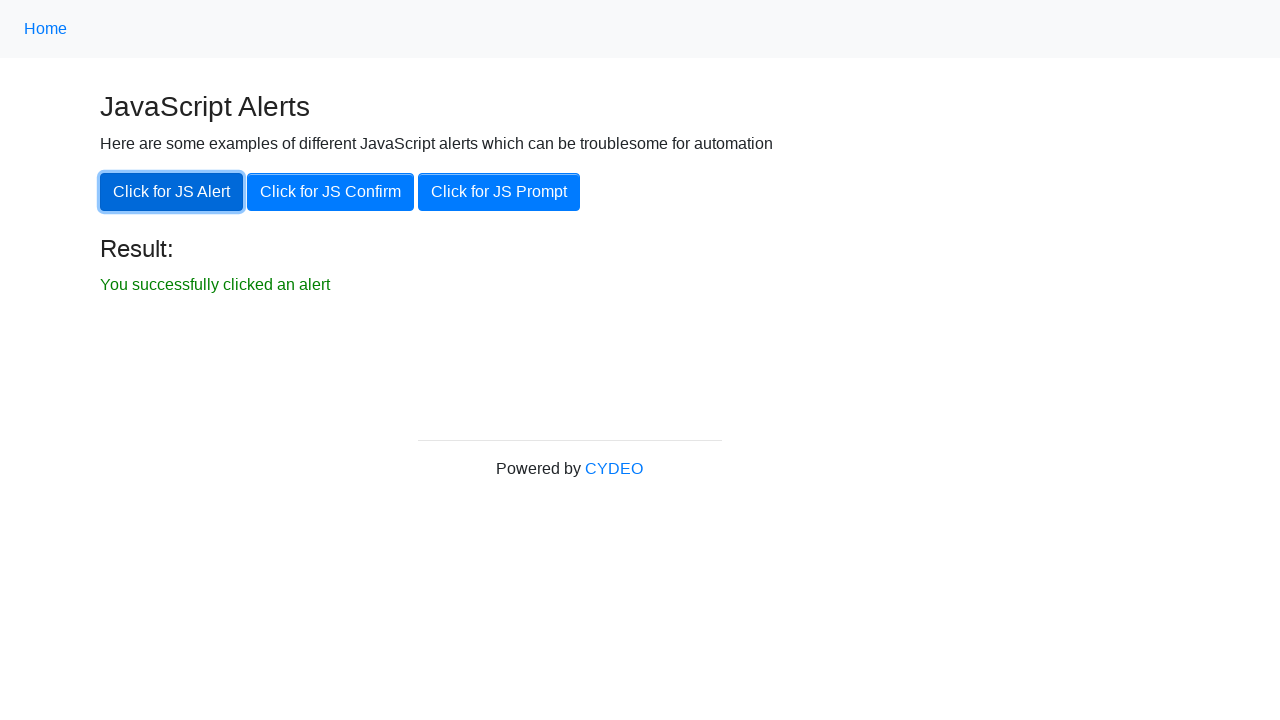

Verified result text matches expected value: 'You successfully clicked an alert'
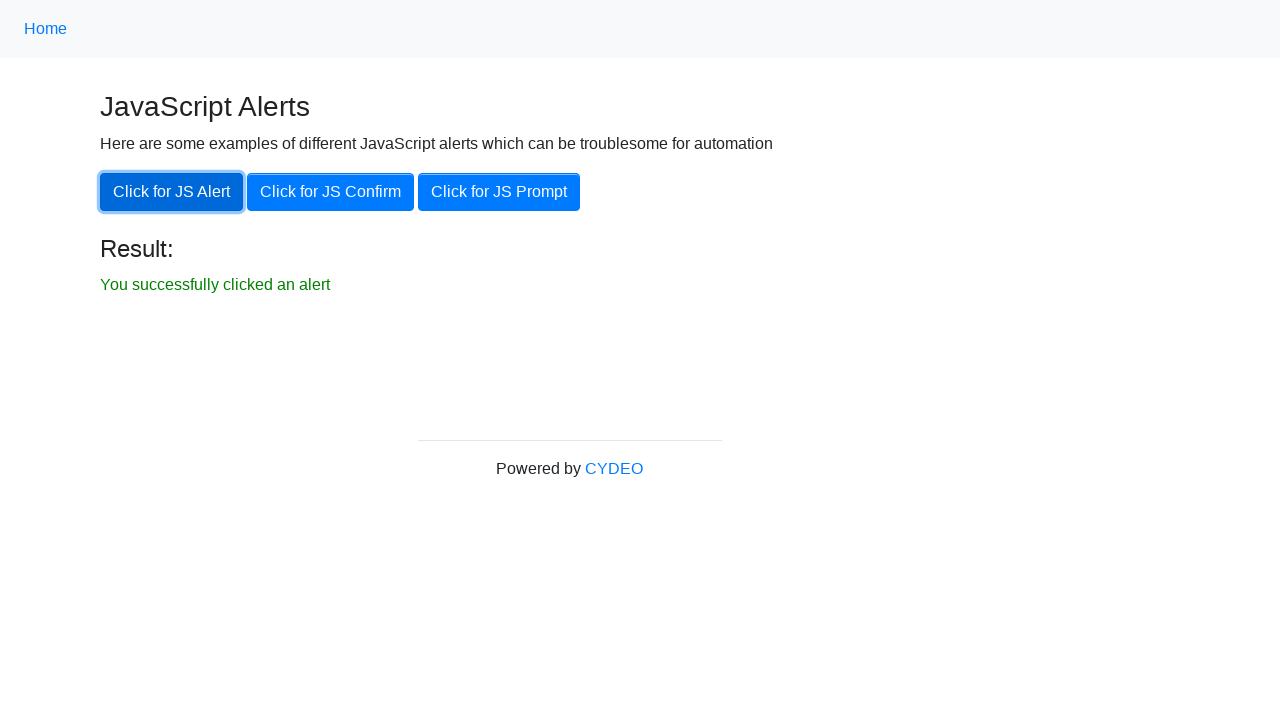

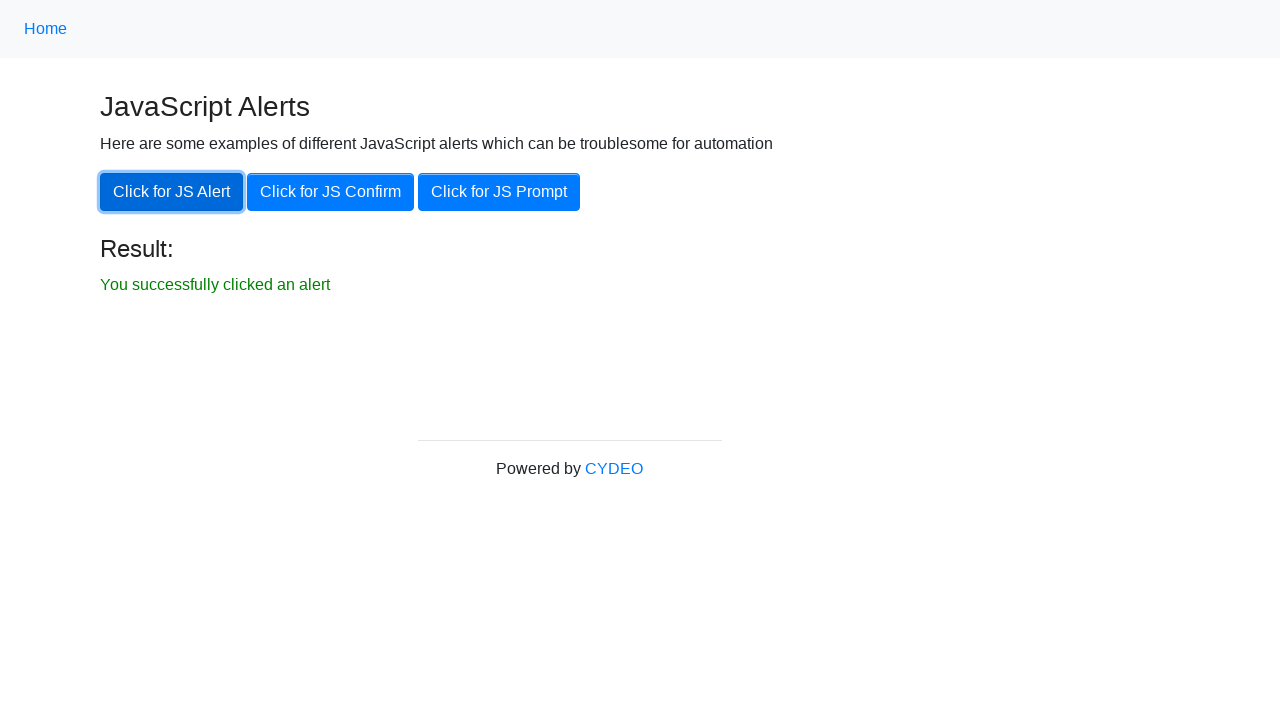